Tests the Challenging DOM page by clicking on blue, red, and green buttons

Starting URL: http://the-internet.herokuapp.com/

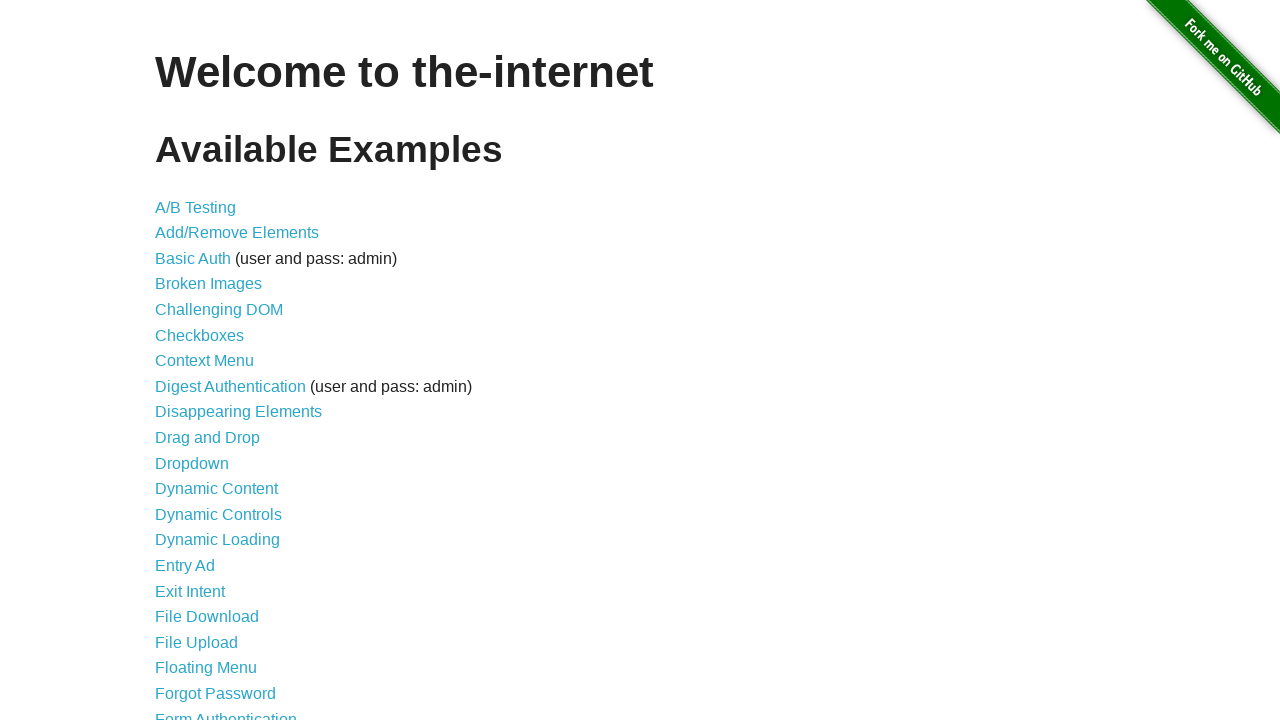

Clicked on Challenging DOM link at (219, 310) on a[href='/challenging_dom']
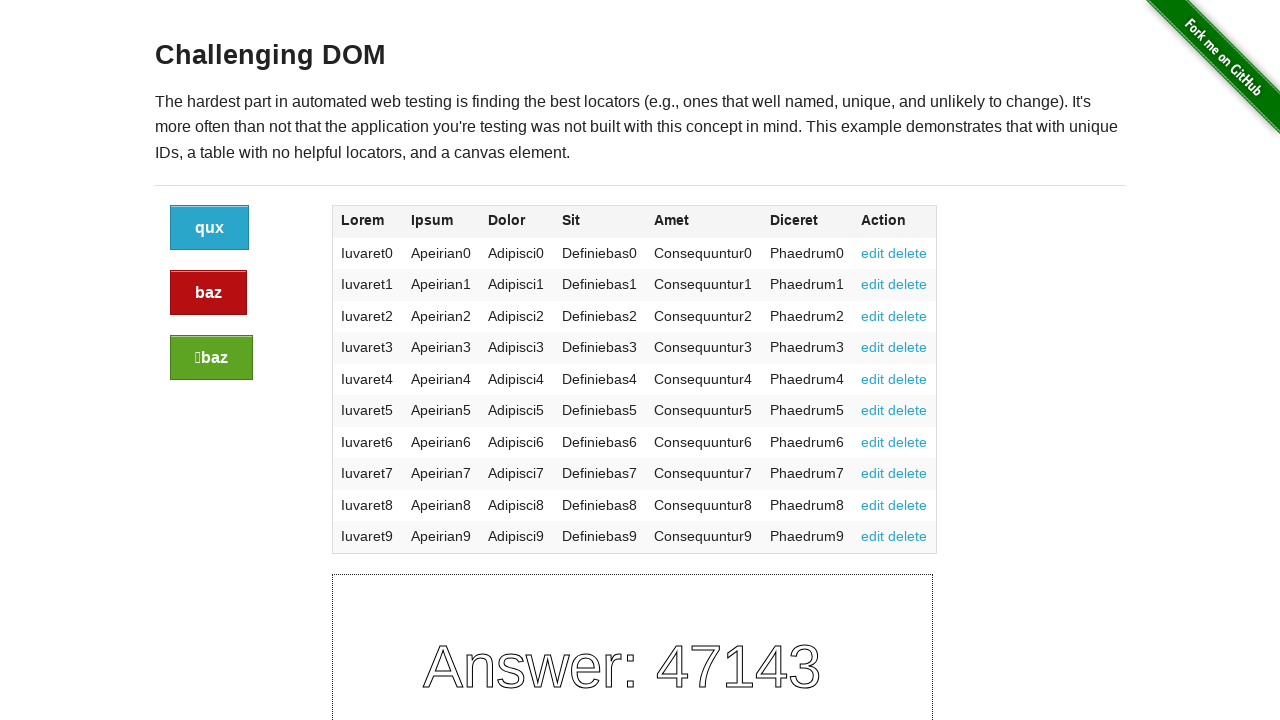

Clicked on blue button at (210, 228) on a.button
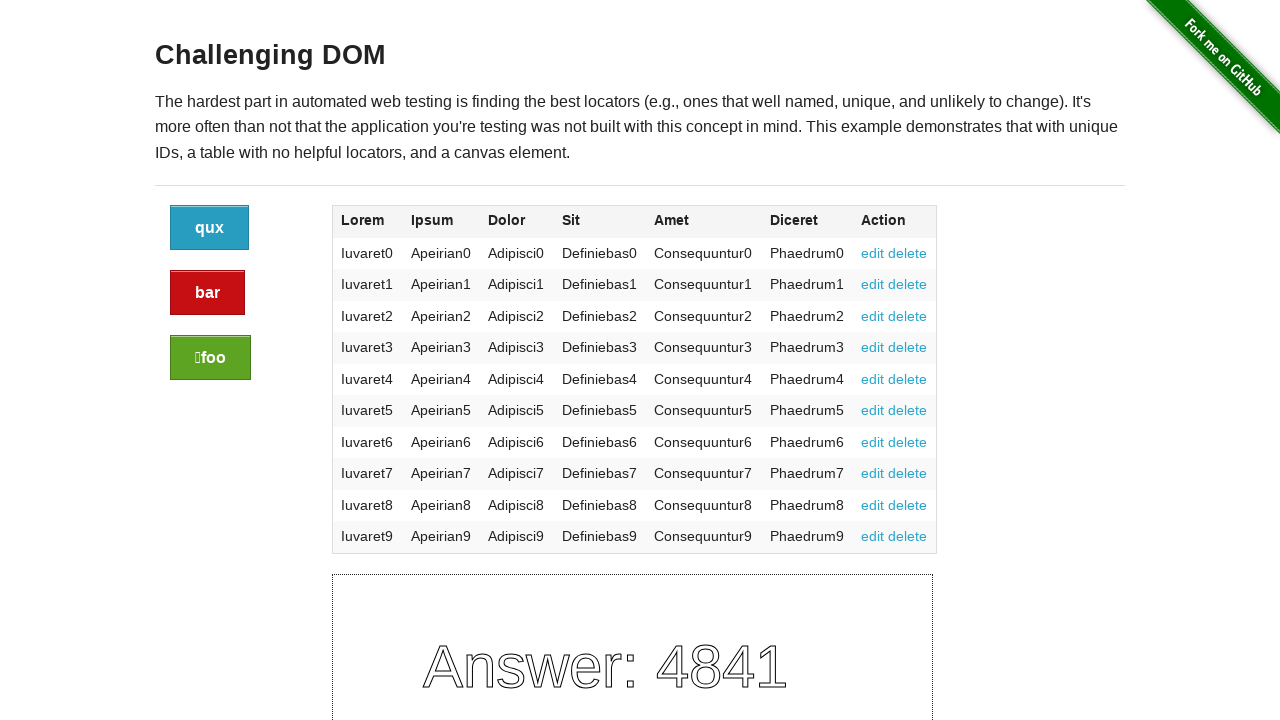

Clicked on red button at (208, 293) on a.button.alert
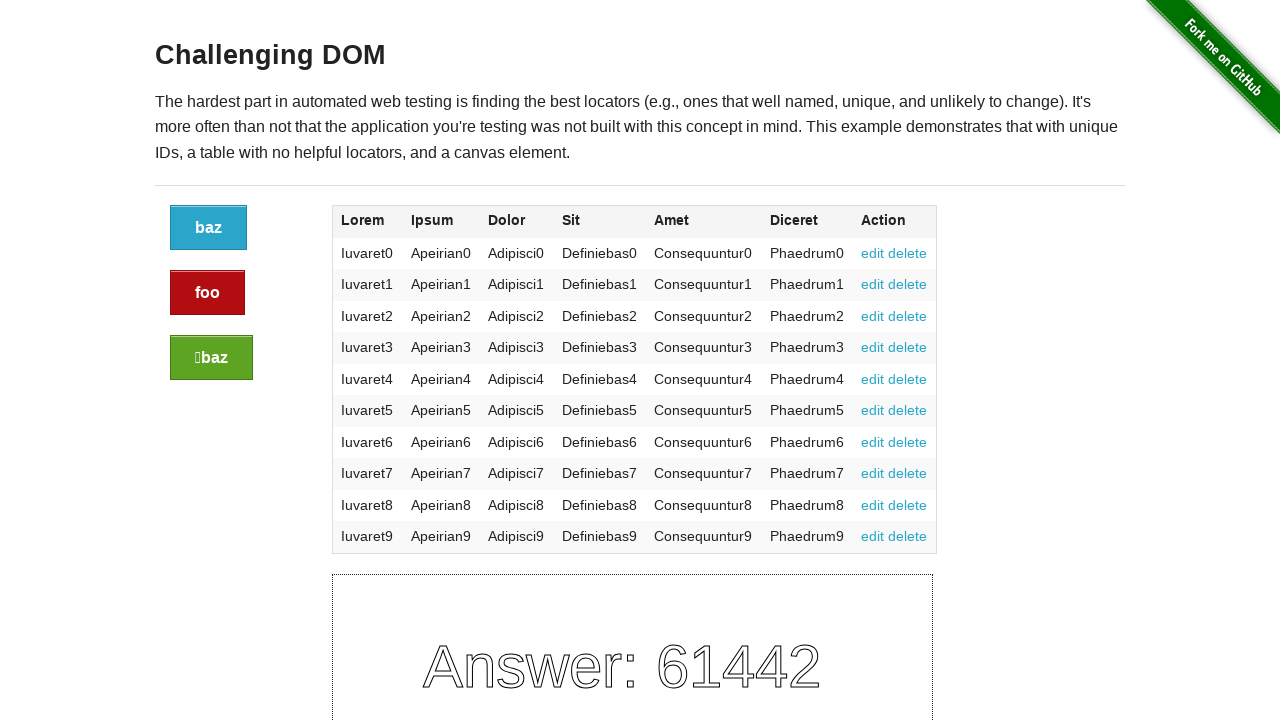

Clicked on green button at (212, 358) on a.button.success
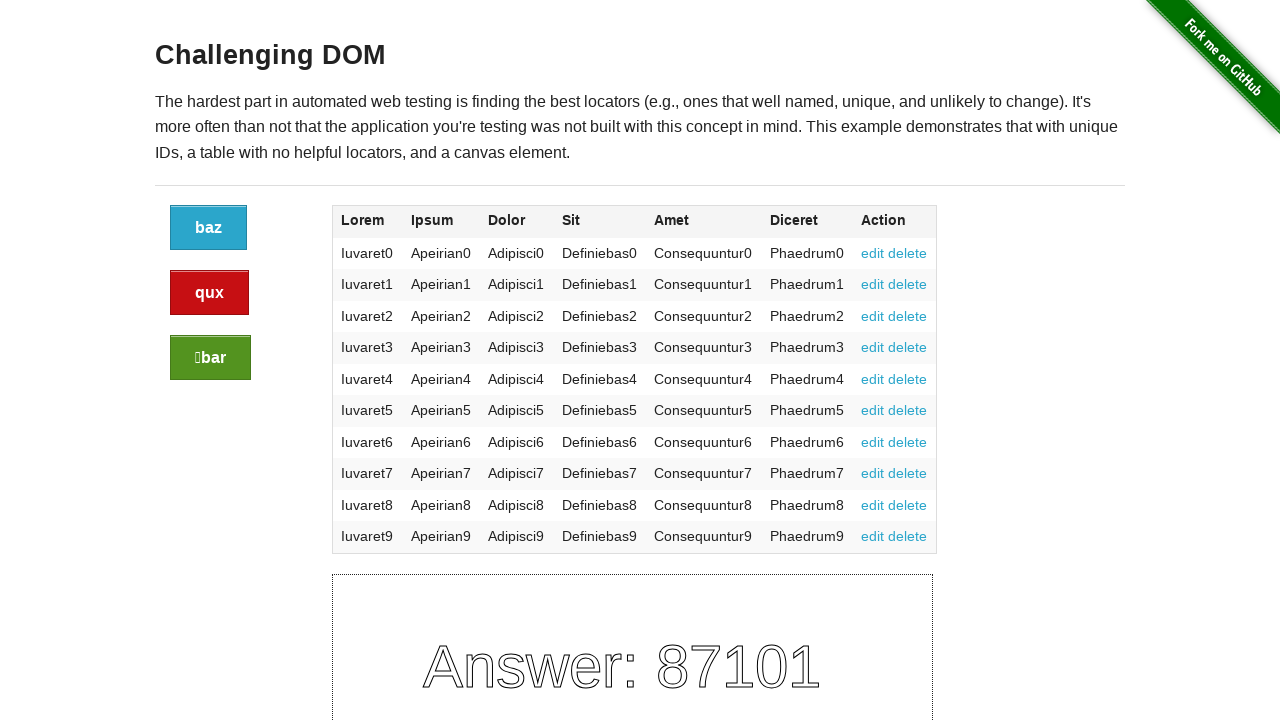

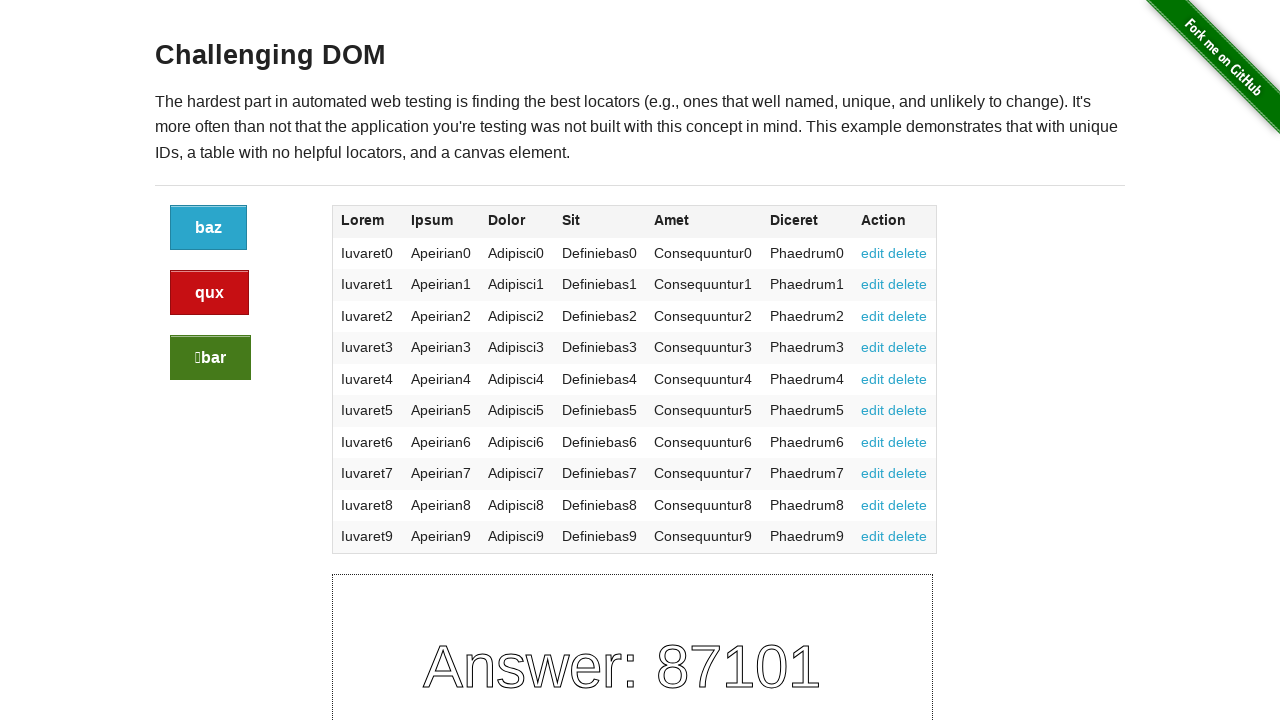